Tests product review submission functionality by navigating to a product, selecting the reviews tab, filling out a 5-star review with comment, author name, and email, then submitting the form.

Starting URL: http://practice.automationtesting.in/

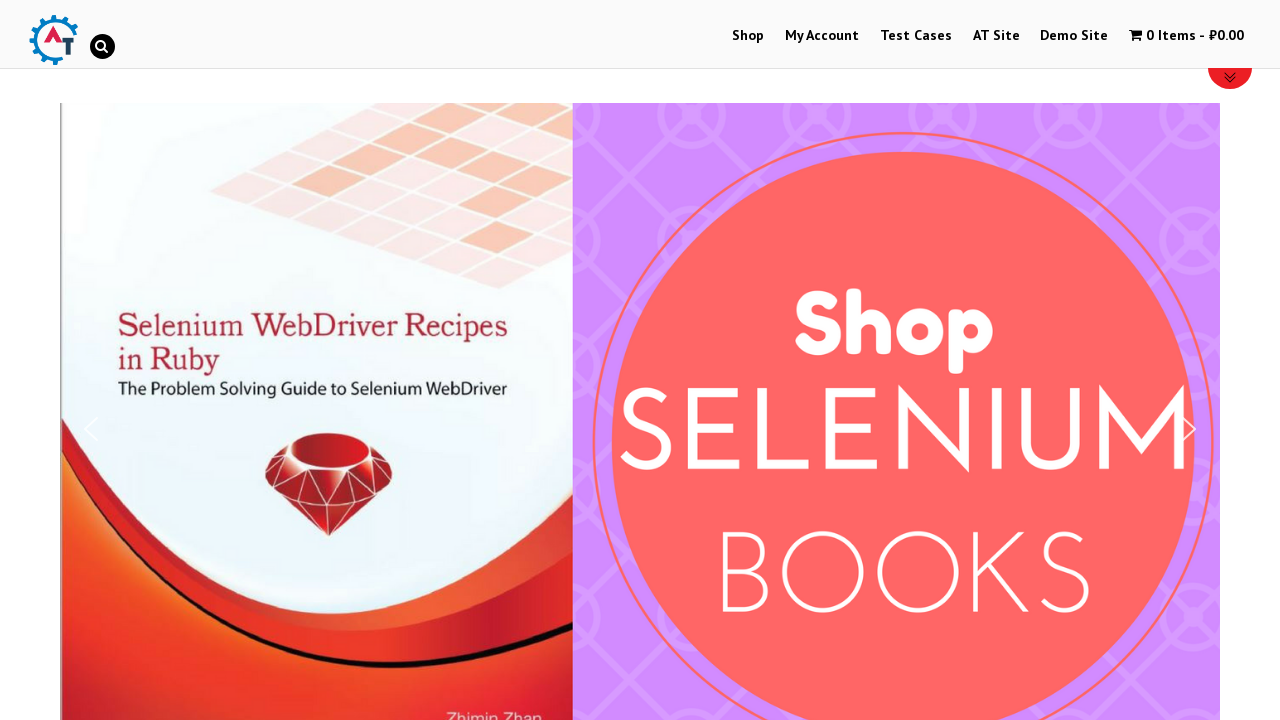

Scrolled down 600px to view products
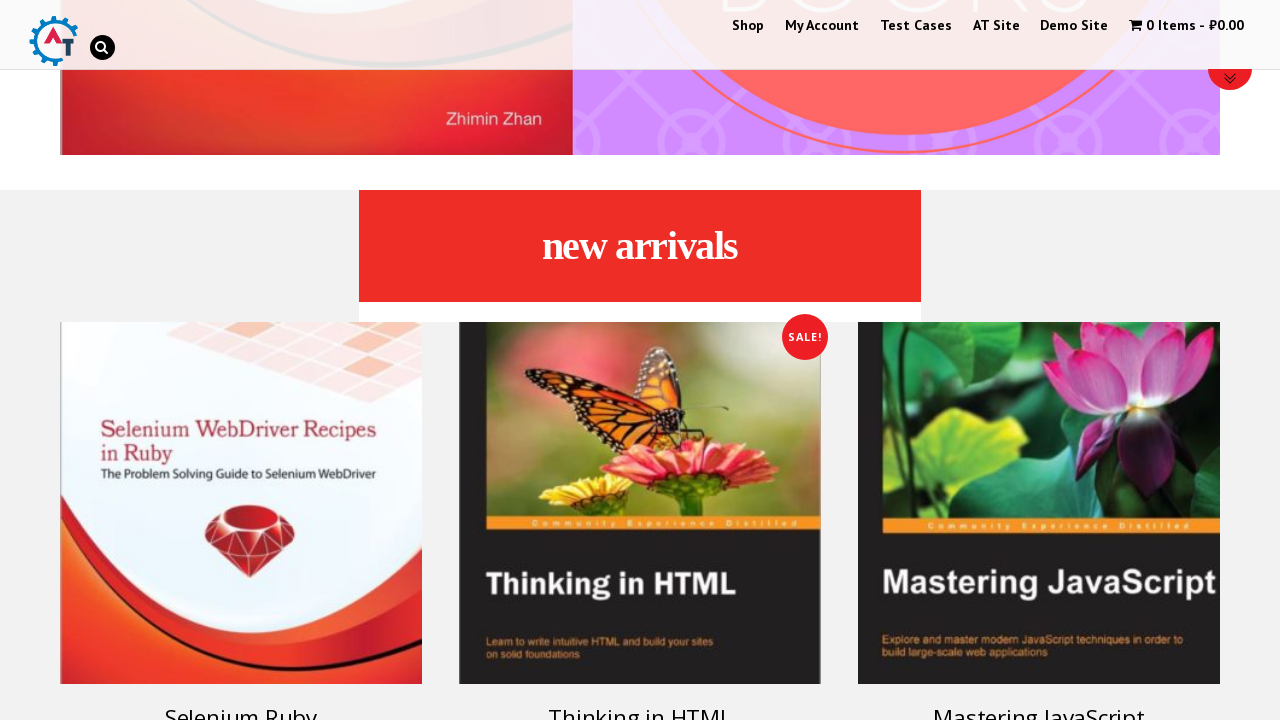

Clicked on product image to open product details at (241, 503) on #text-22-sub_row_1-0-2-0-0 .attachment-shop_catalog
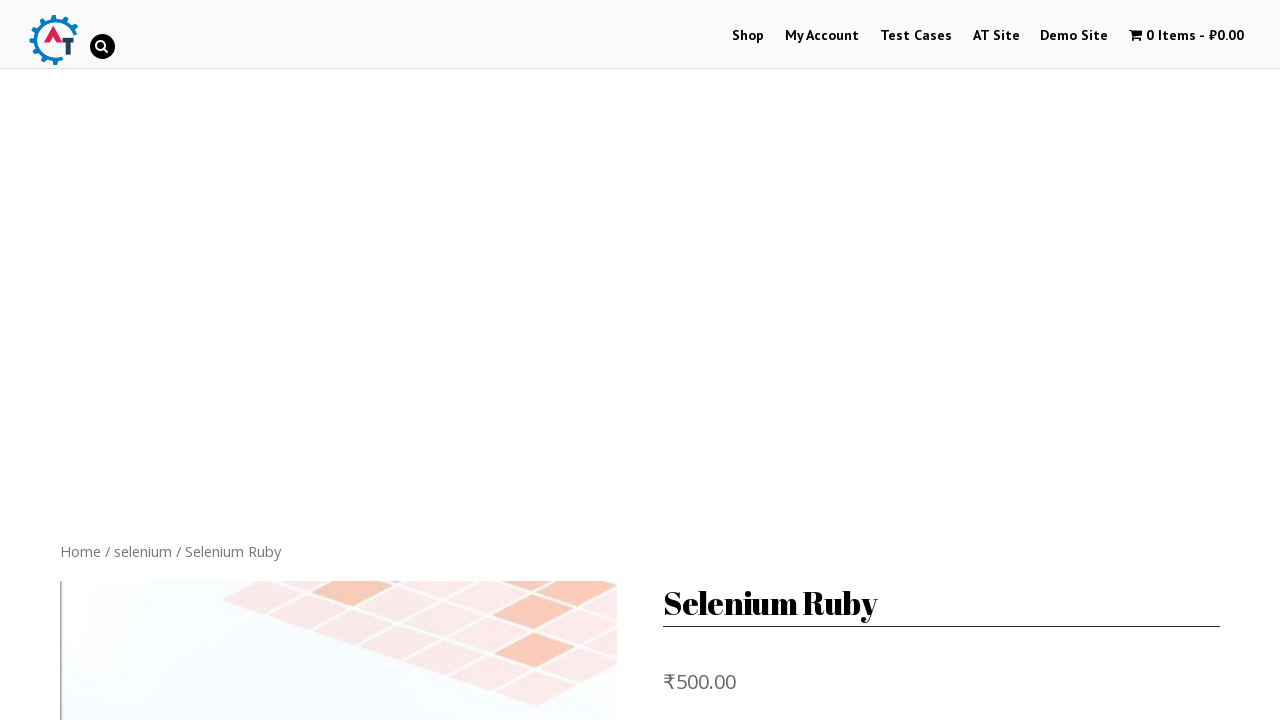

Scrolled down 600px on product page
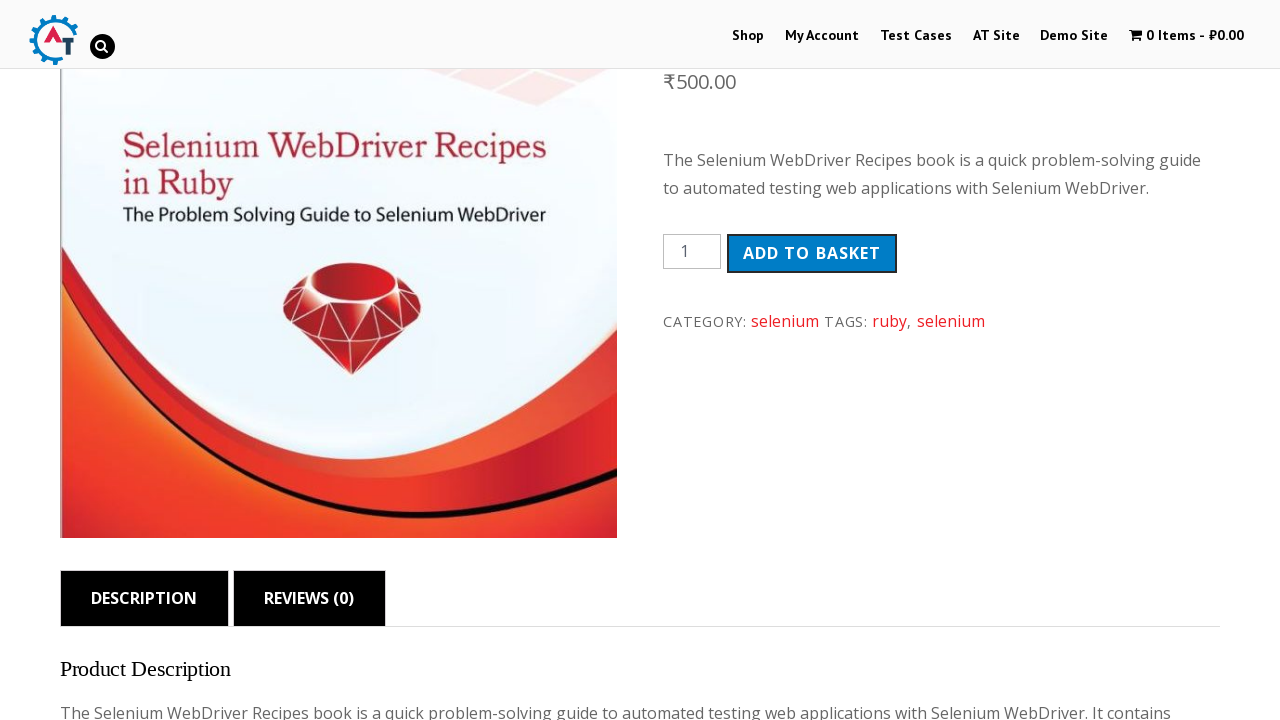

Clicked on Reviews tab at (309, 196) on .reviews_tab
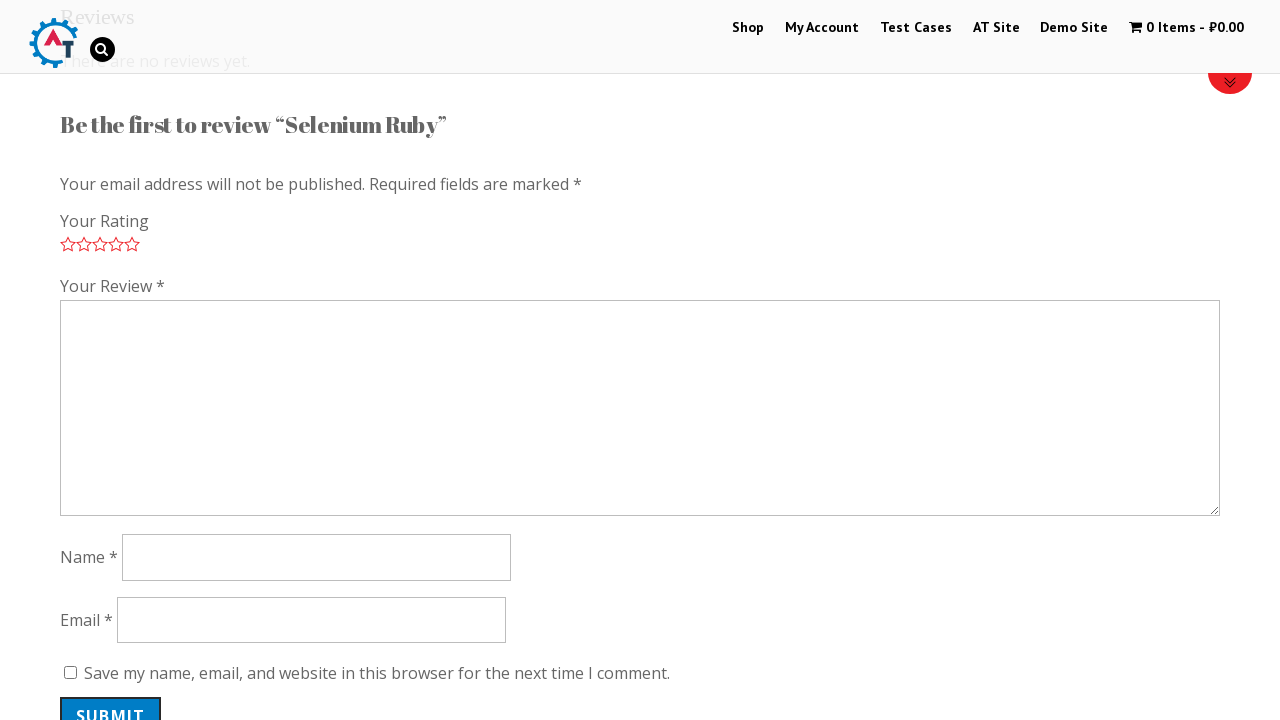

Selected 5-star rating at (132, 244) on .star-5
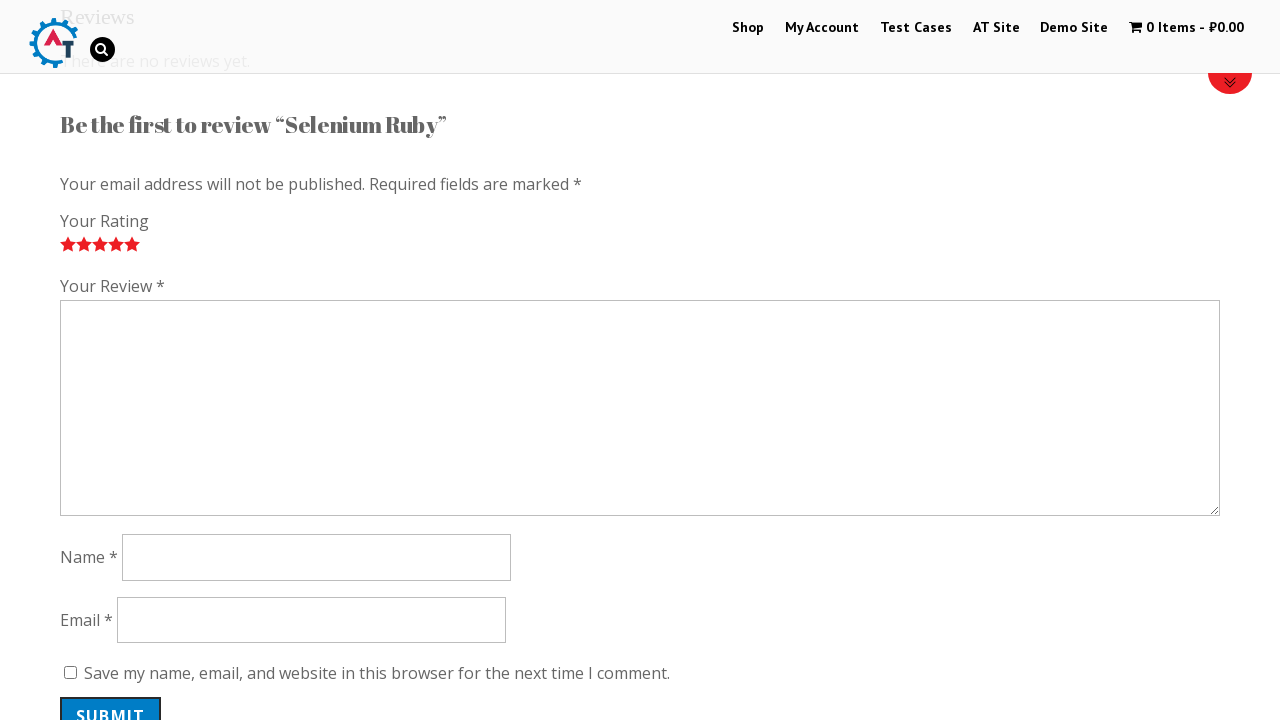

Filled review comment field with 'Great product, highly recommended!' on #comment
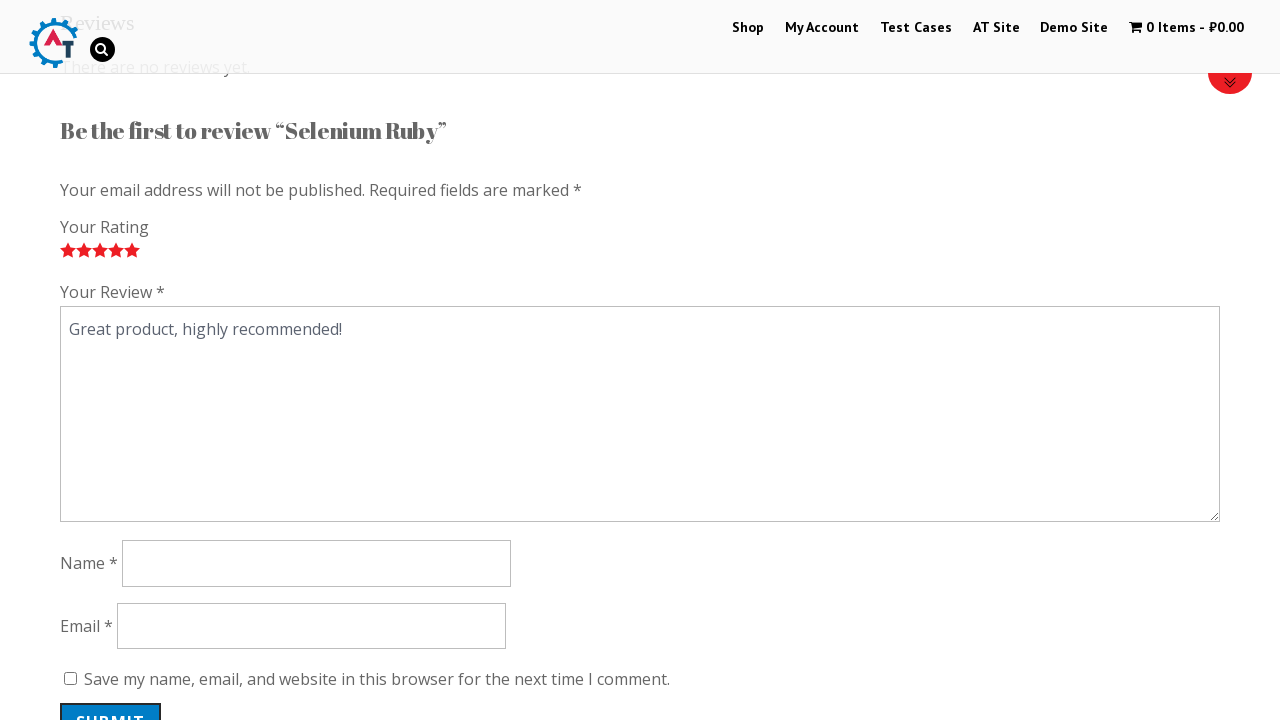

Filled author name field with 'TestReviewer' on #author
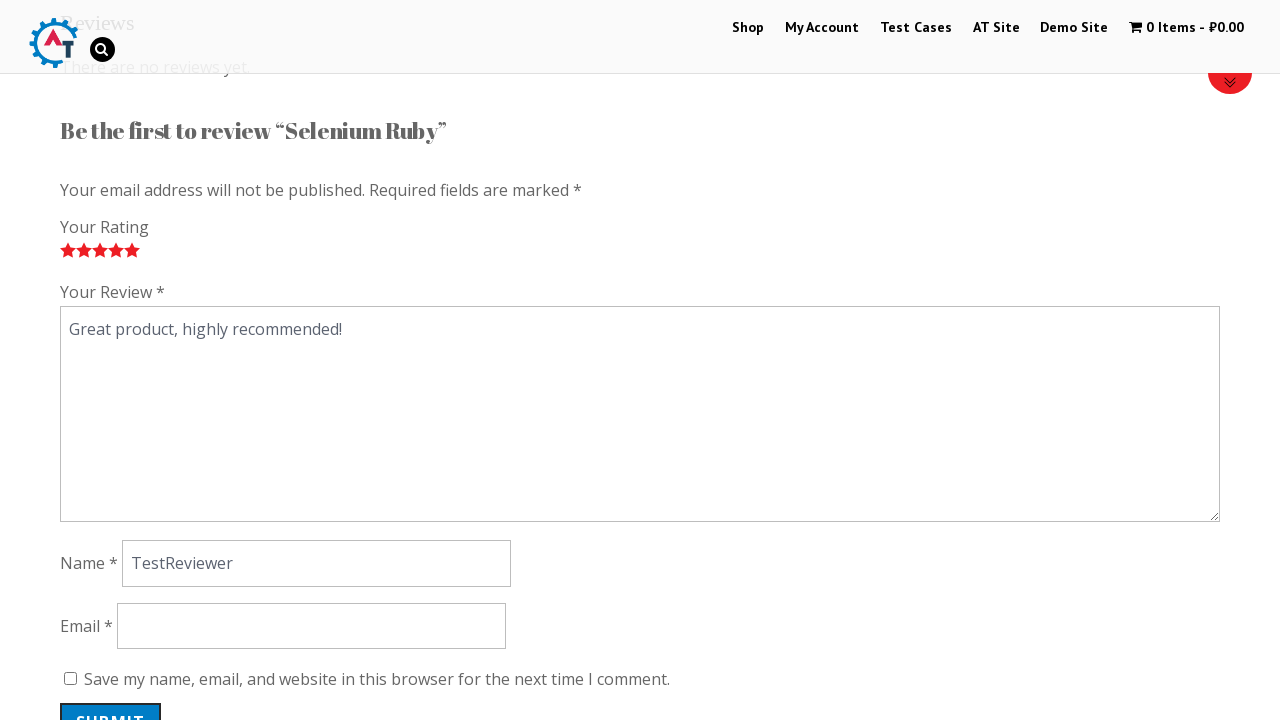

Filled email address field with 'reviewer2024@example.com' on #email
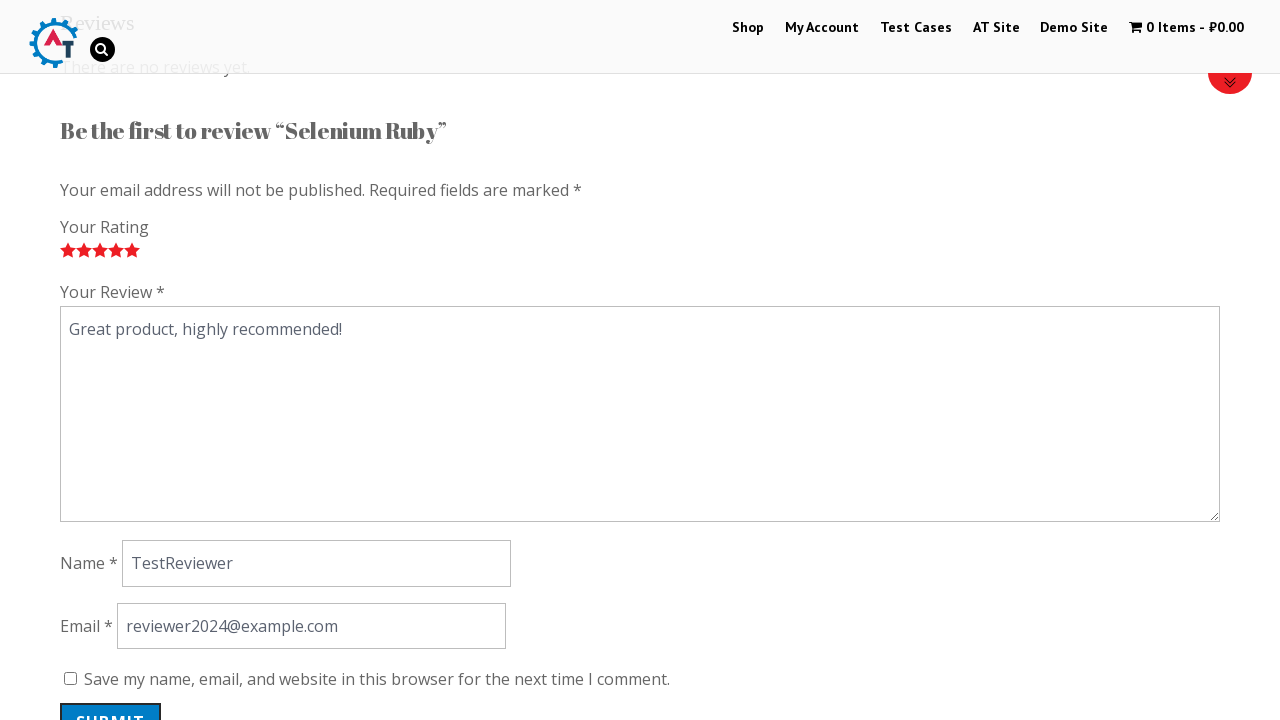

Clicked submit button to post review at (111, 700) on #submit
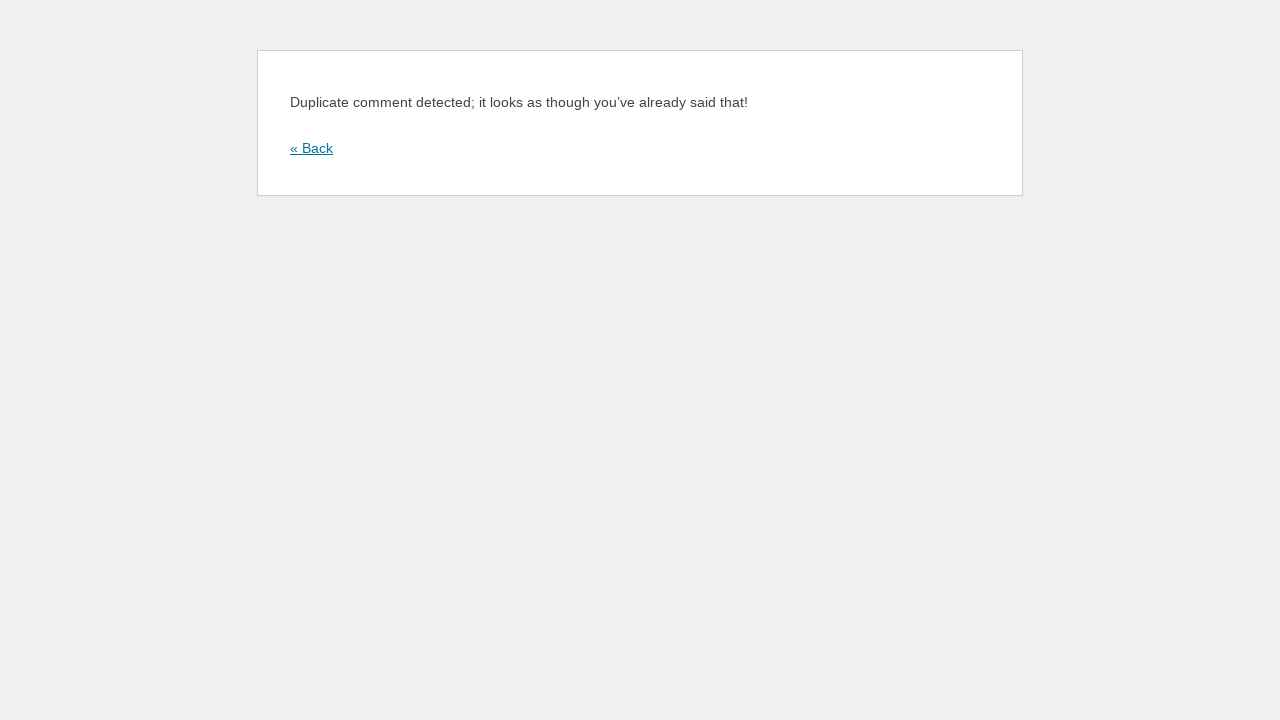

Waited for form submission to complete and redirect to wp-comments-post.php
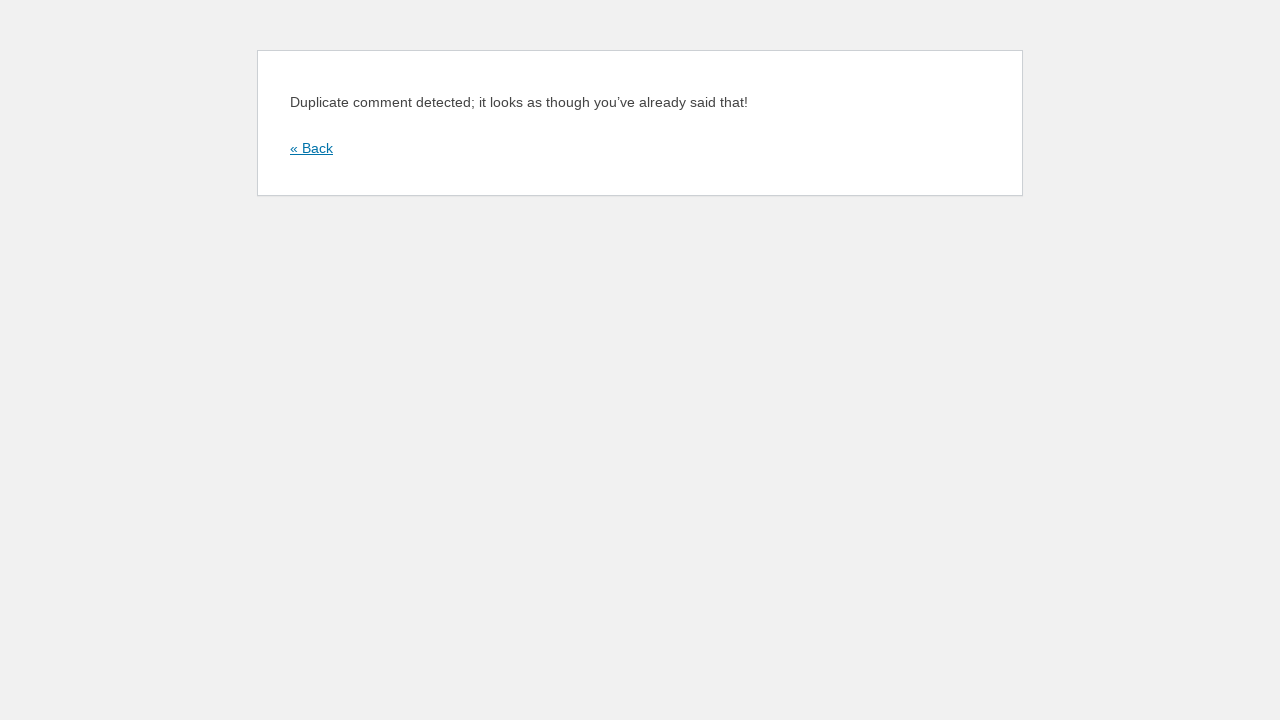

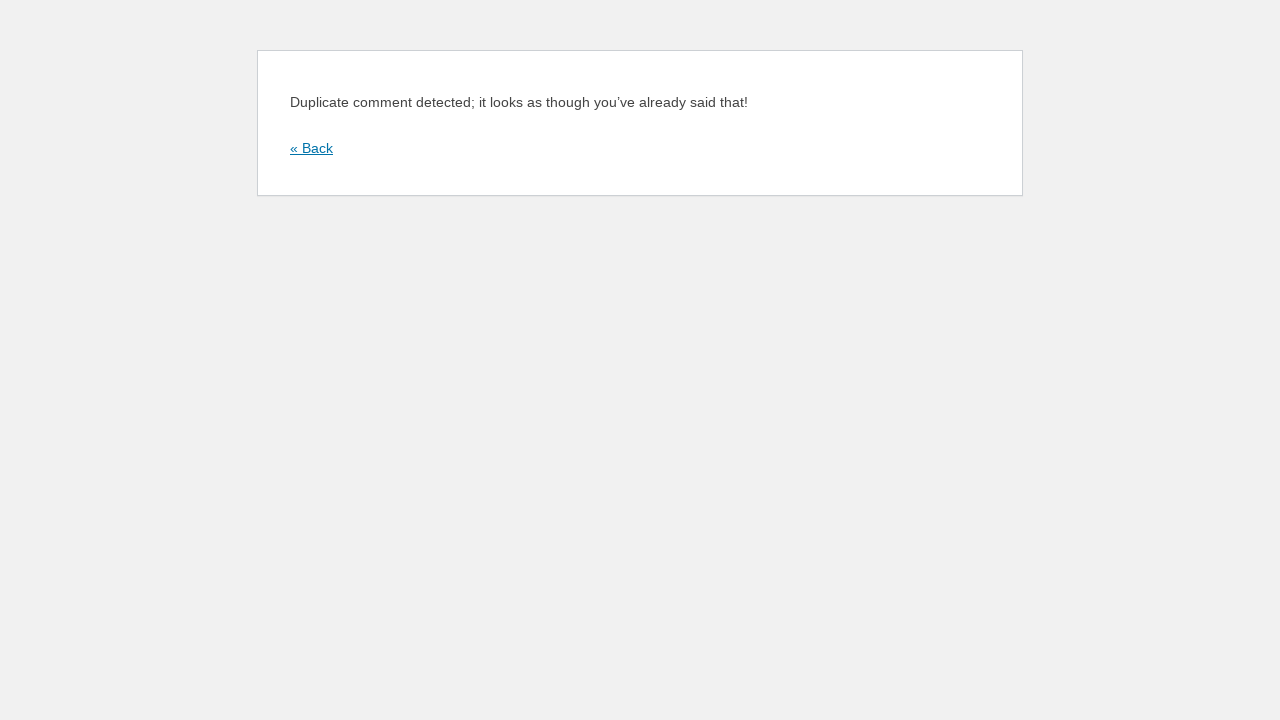